Tests the presence of a dynamically loaded element by clicking the start button and waiting for the finish element to appear in the DOM

Starting URL: https://the-internet.herokuapp.com/dynamic_loading/2

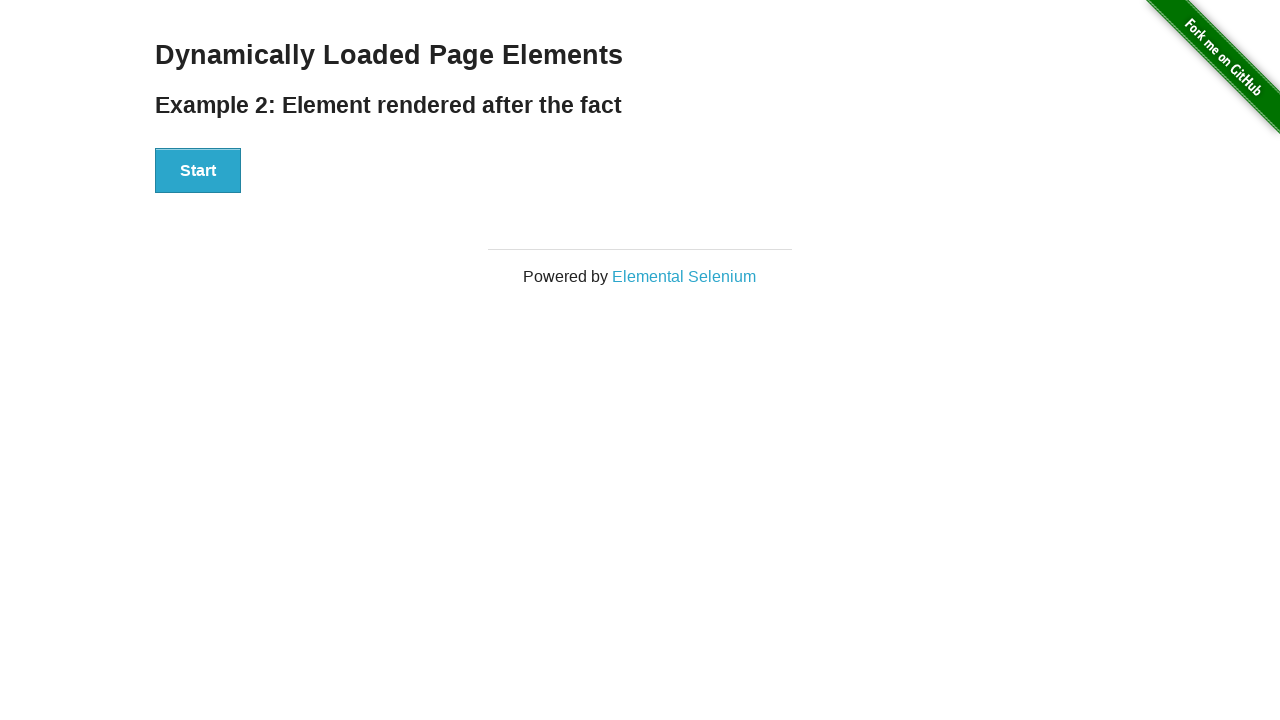

Navigated to dynamic loading test page
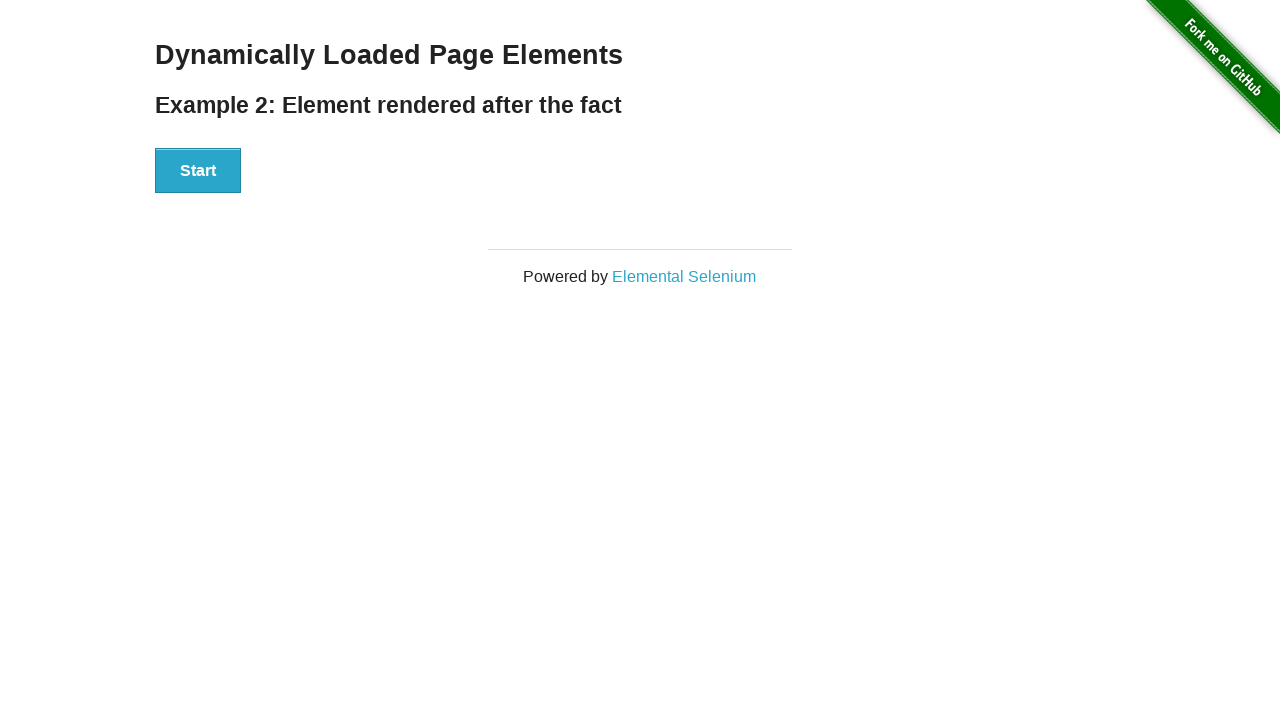

Clicked the Start button to trigger dynamic loading at (198, 171) on #start button
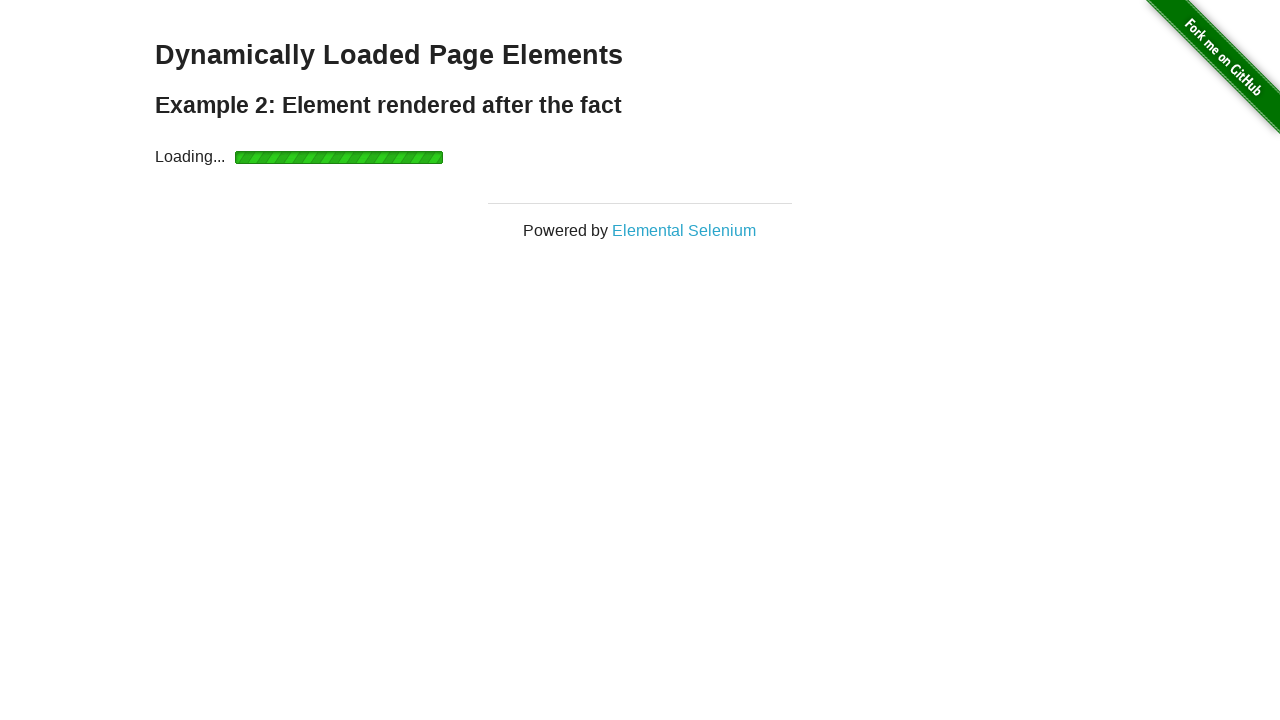

Finish element appeared in the DOM after dynamic loading
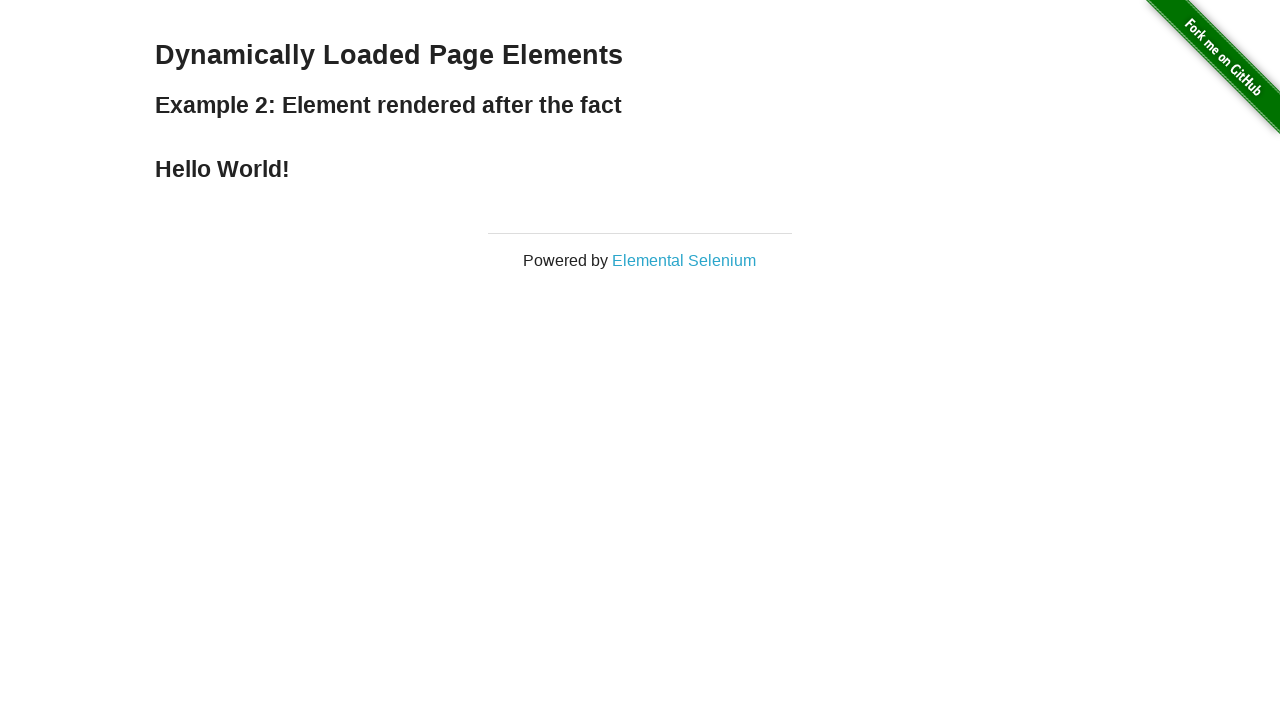

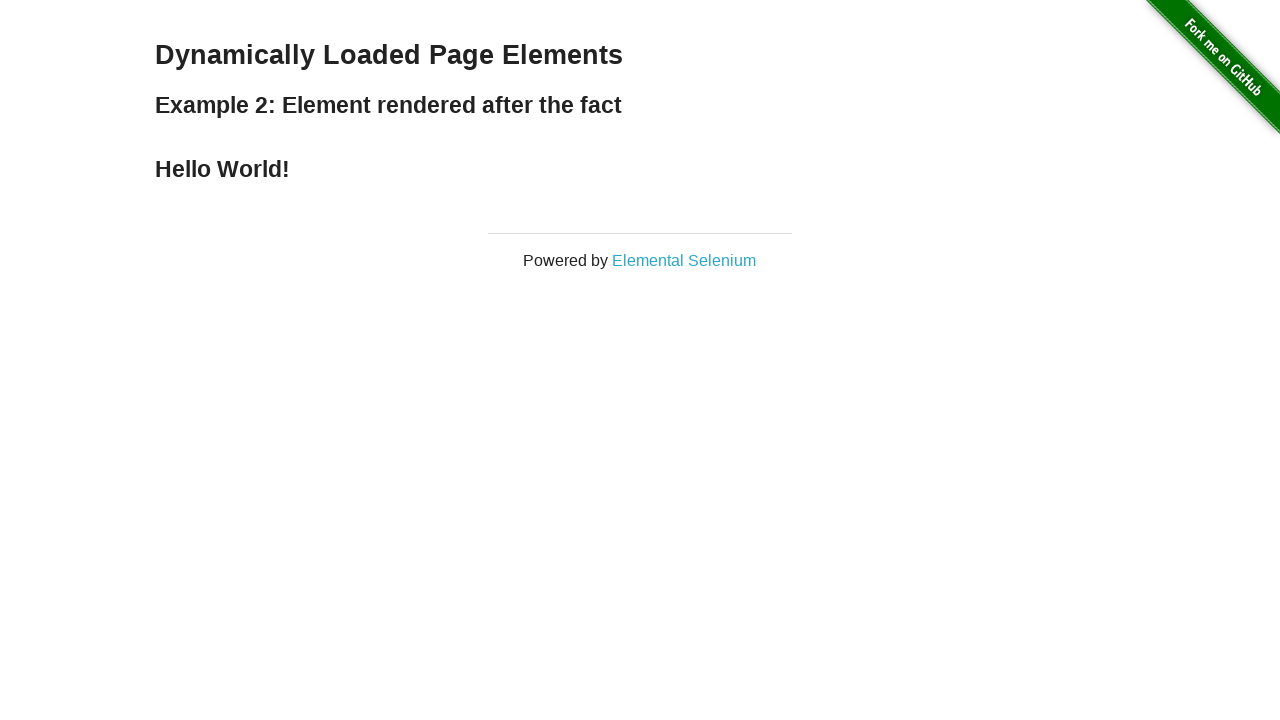